Tests Google account signup page navigation by clicking Help and Privacy links, switching between multiple browser windows, and clicking the Community button on the Help page

Starting URL: http://accounts.google.com/signup

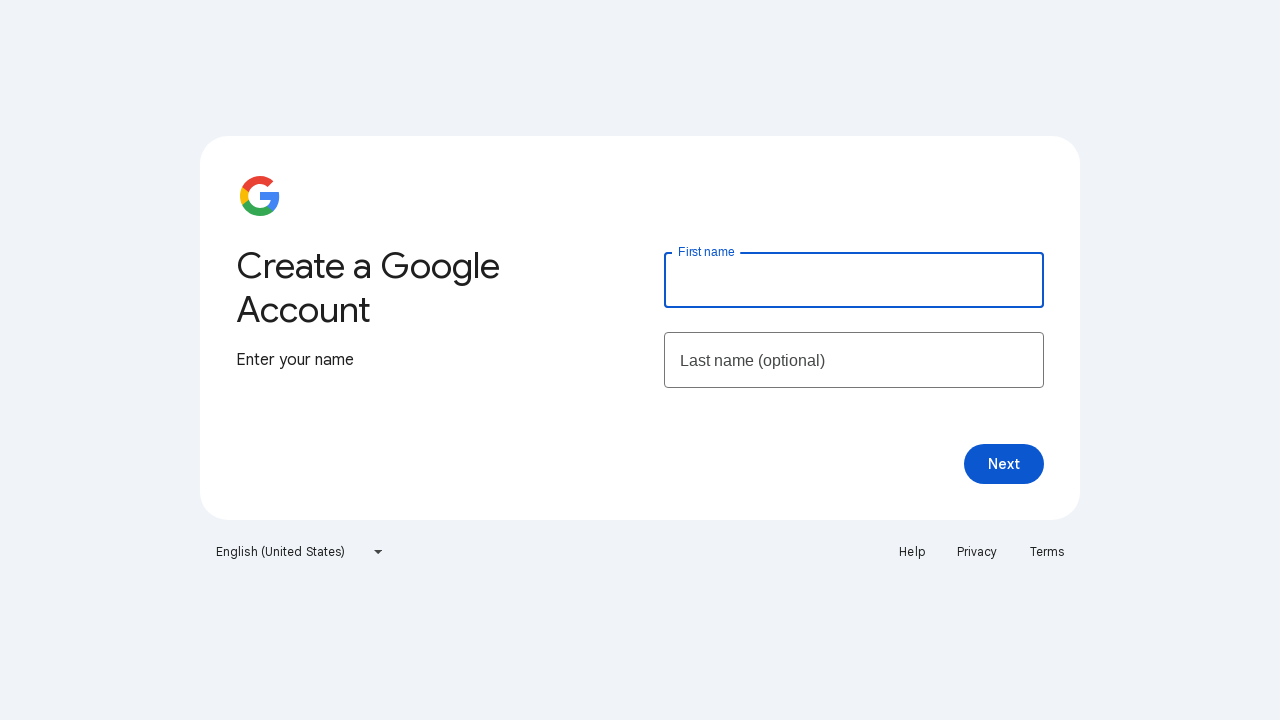

Clicked Help link to open new window at (912, 552) on xpath=//a[text()='Help']
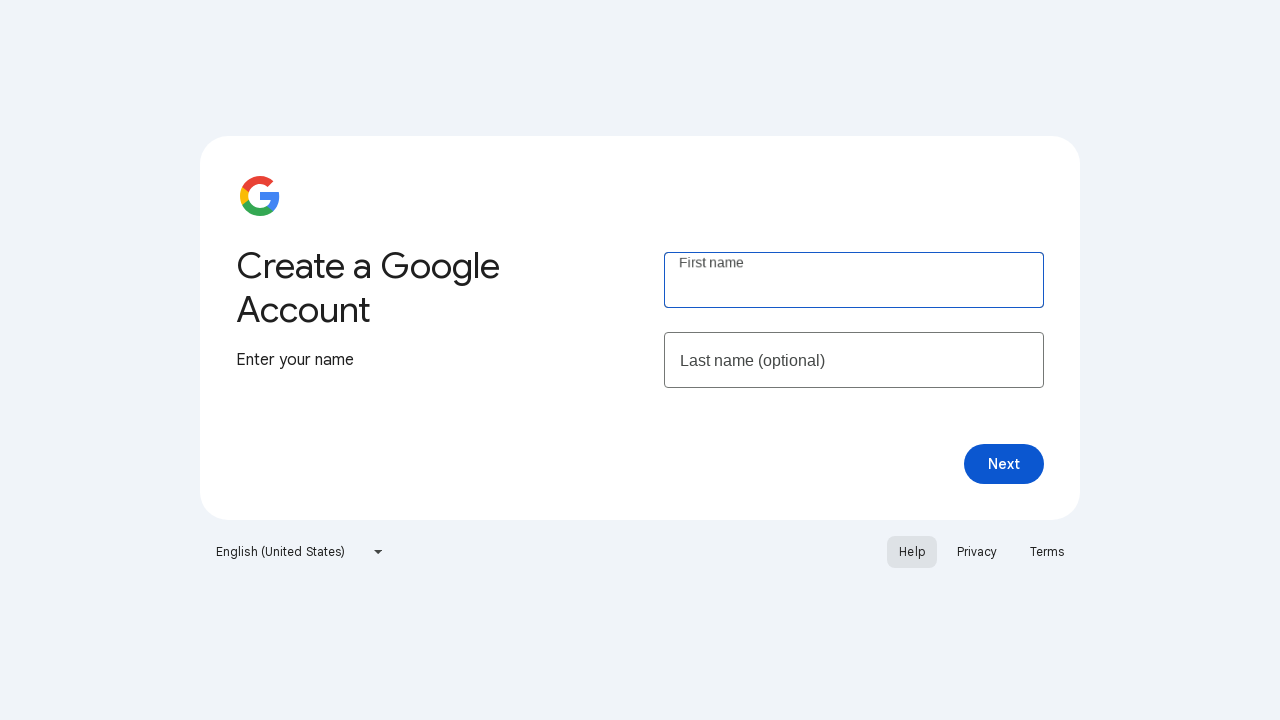

Clicked Privacy link to open another window at (977, 552) on xpath=//a[text()='Privacy']
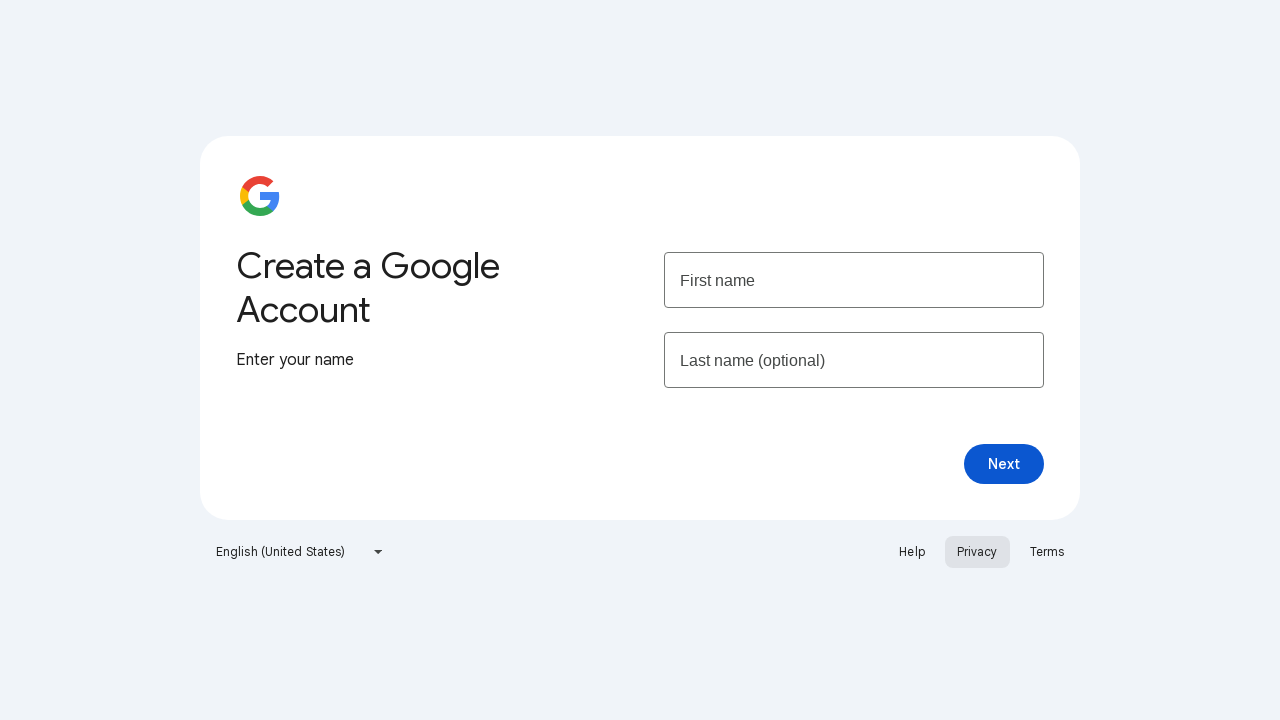

Retrieved all open pages/tabs from context
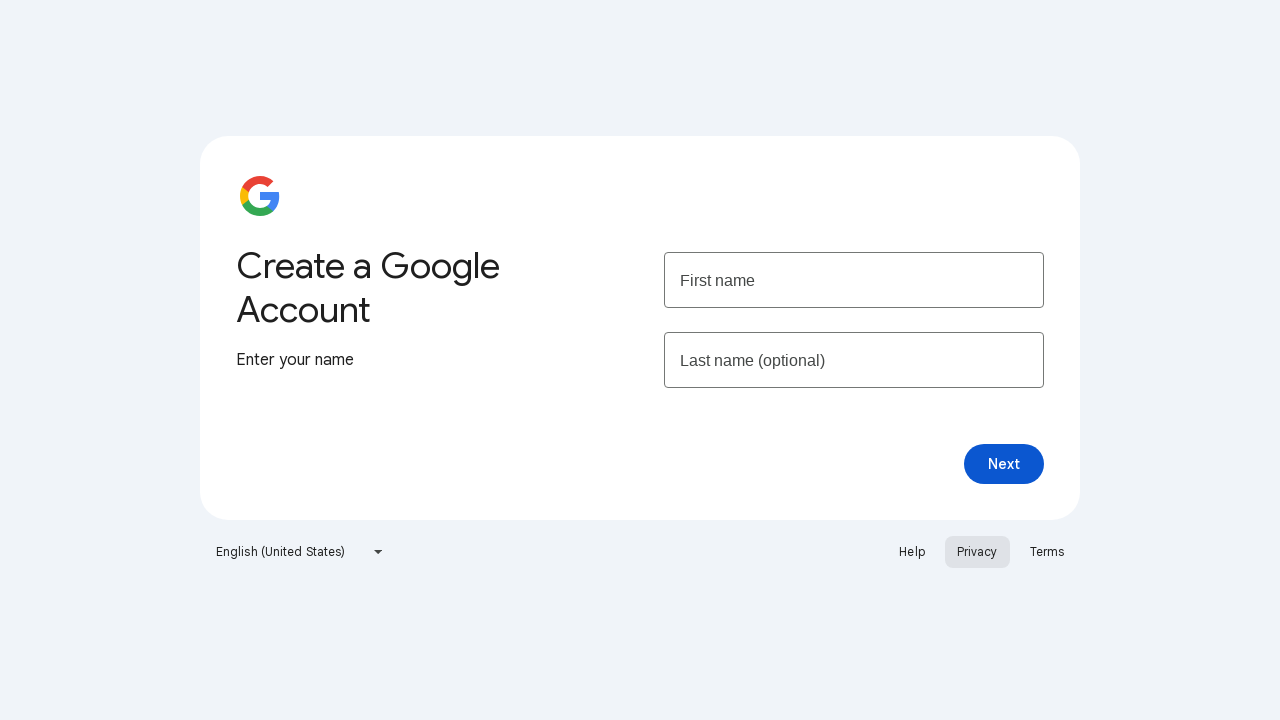

Found and identified the Google Account Help page by title
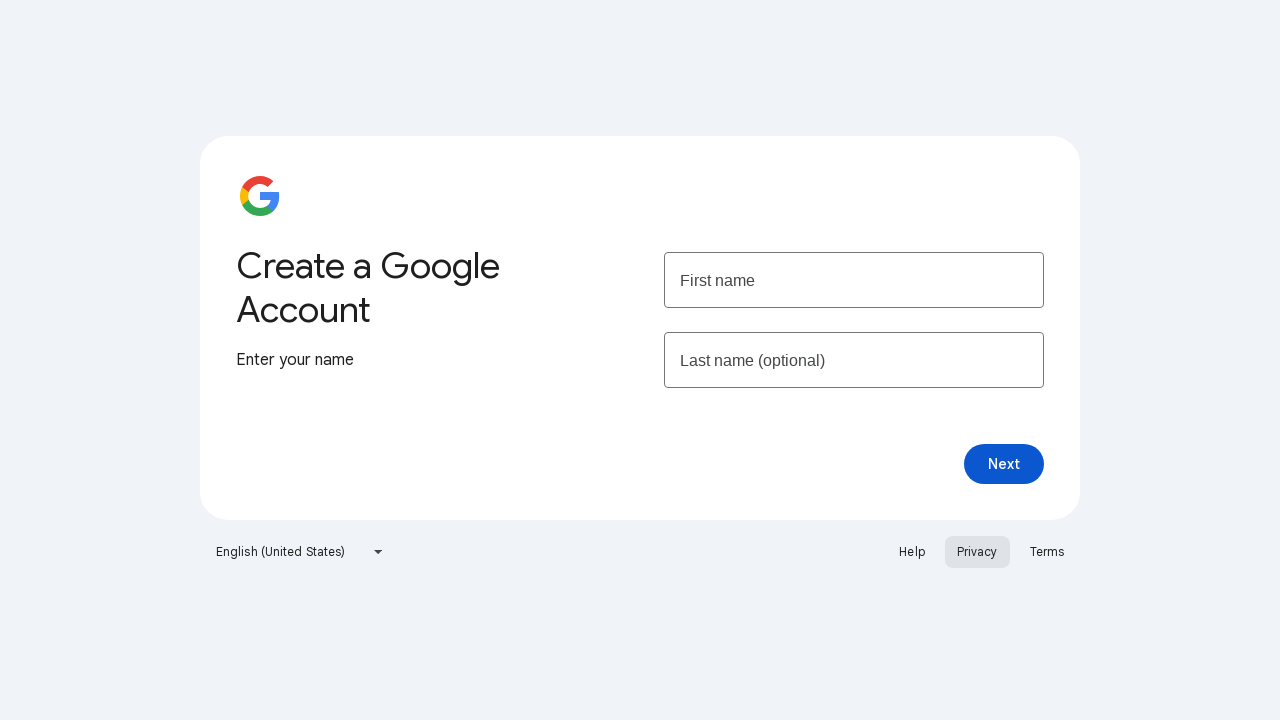

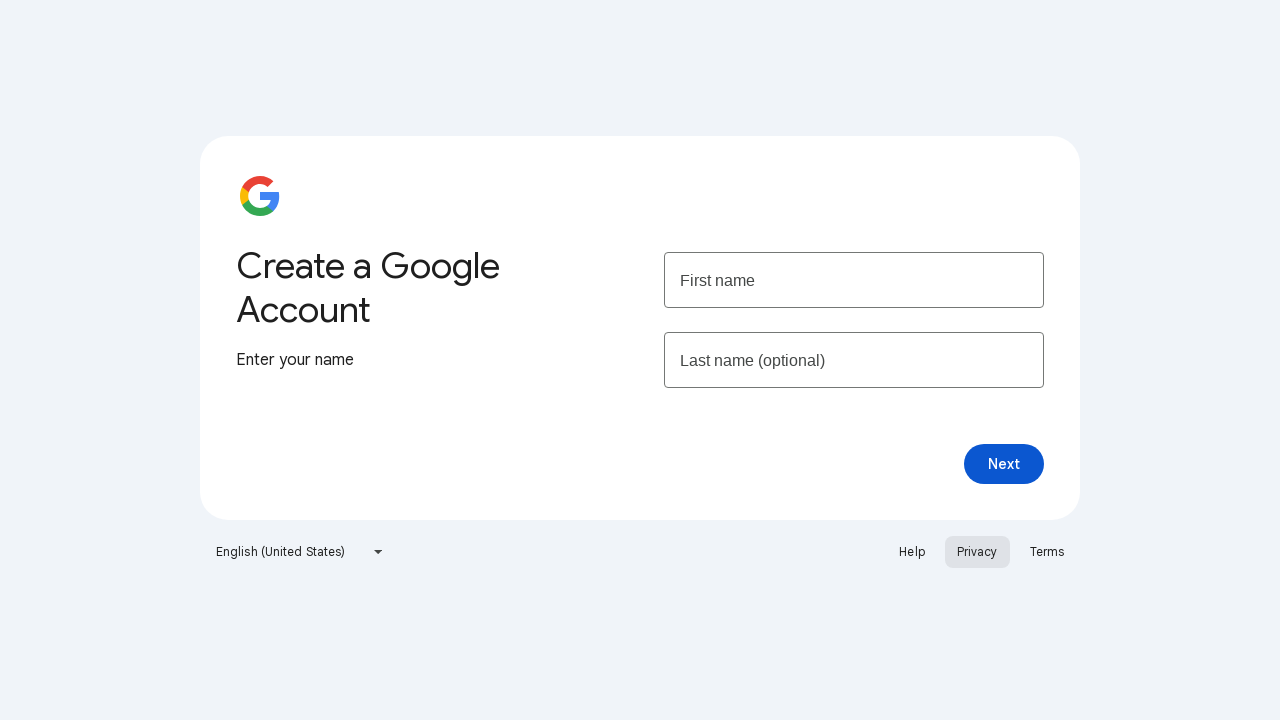